Tests navigation to the "Find a park" page by clicking the menu item and verifying the URL and page title.

Starting URL: https://bcparks.ca/

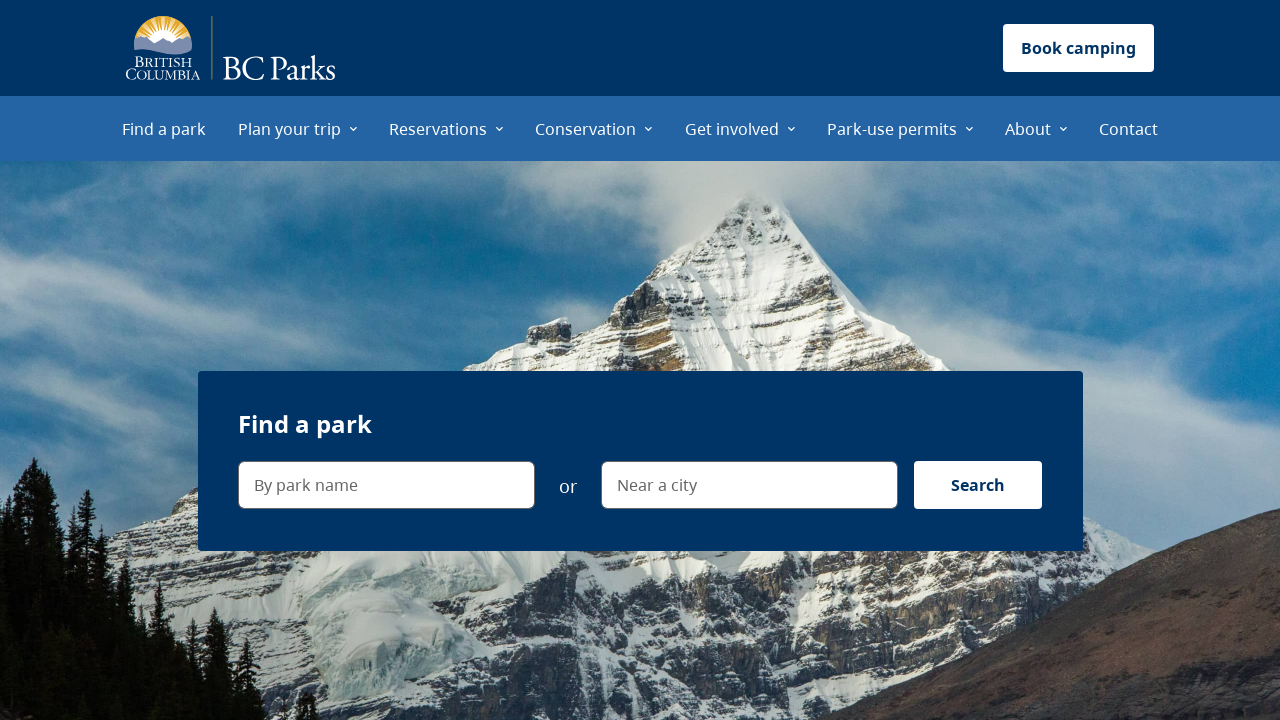

Waited for page to fully load (networkidle)
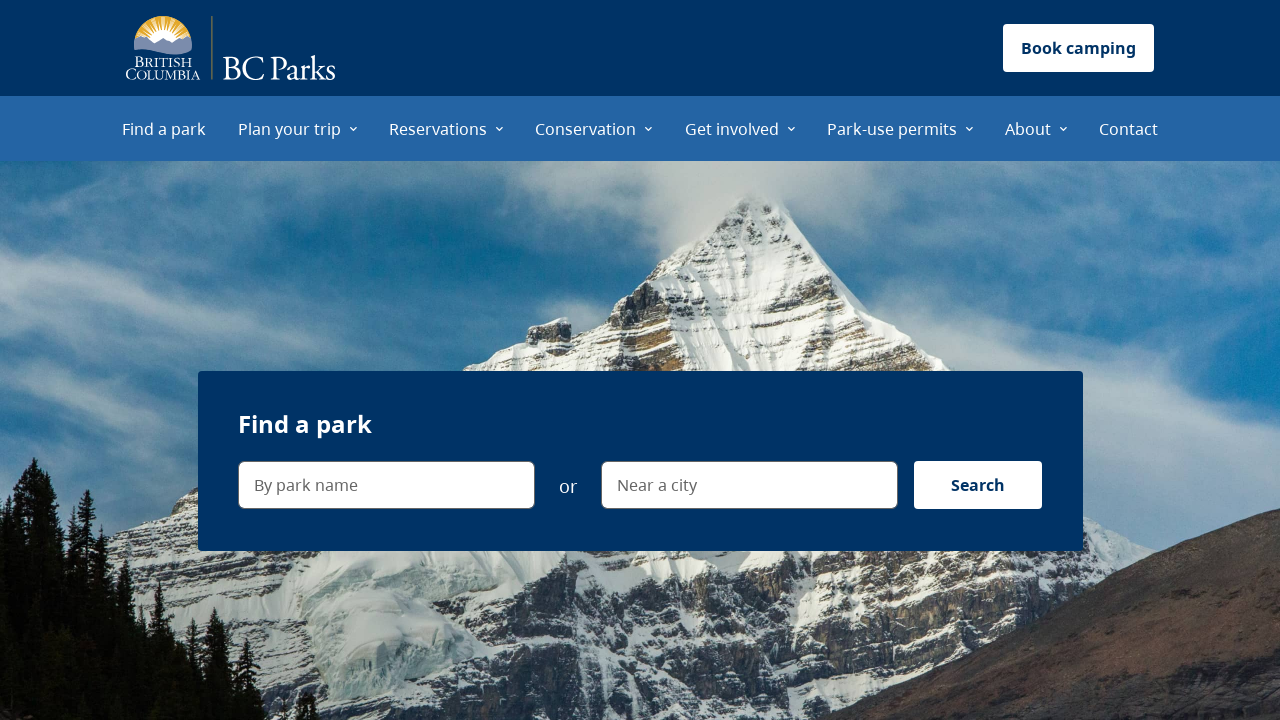

Clicked 'Find a park' menu item at (164, 128) on internal:role=menuitem[name="Find a park"i]
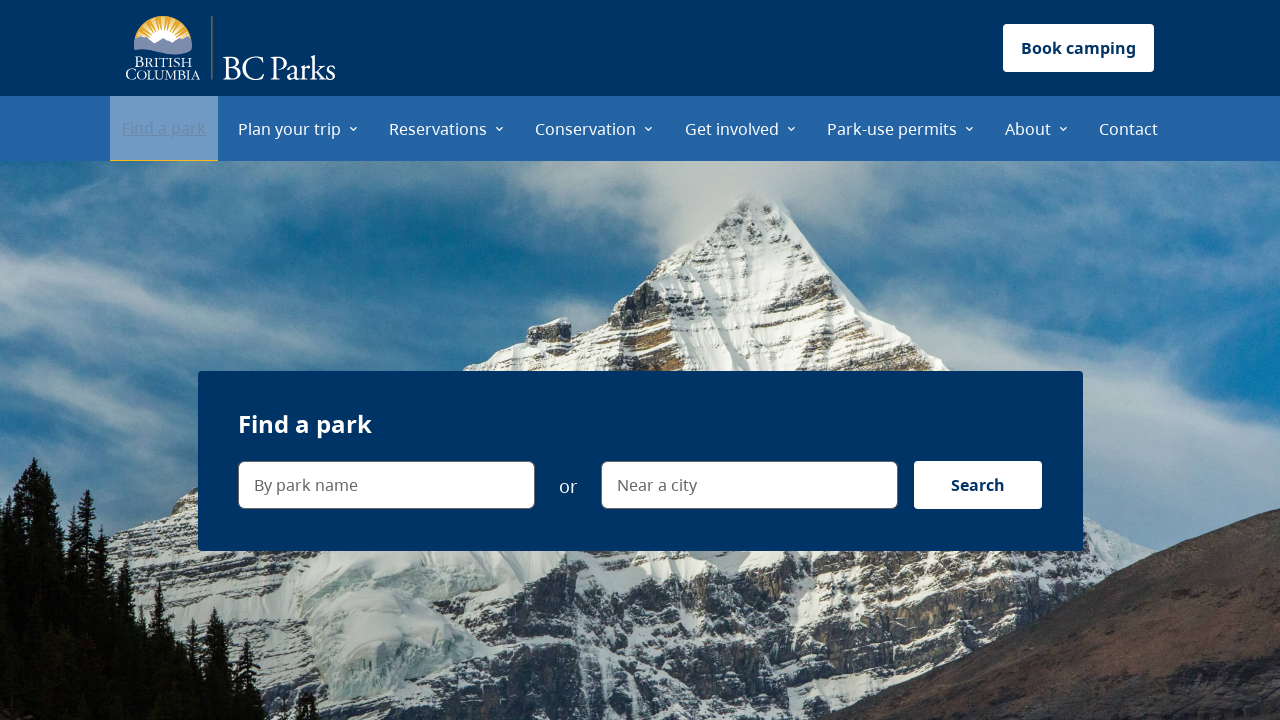

Verified navigation to Find a park page (URL: https://bcparks.ca/find-a-park/)
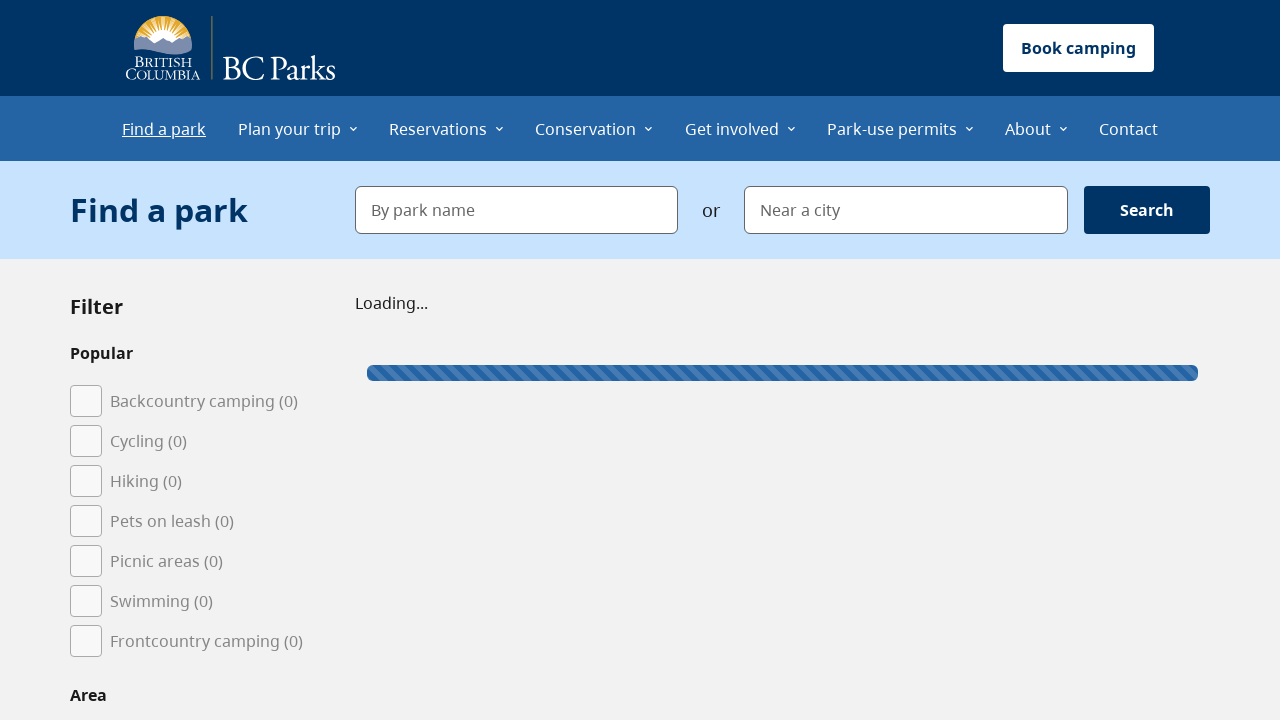

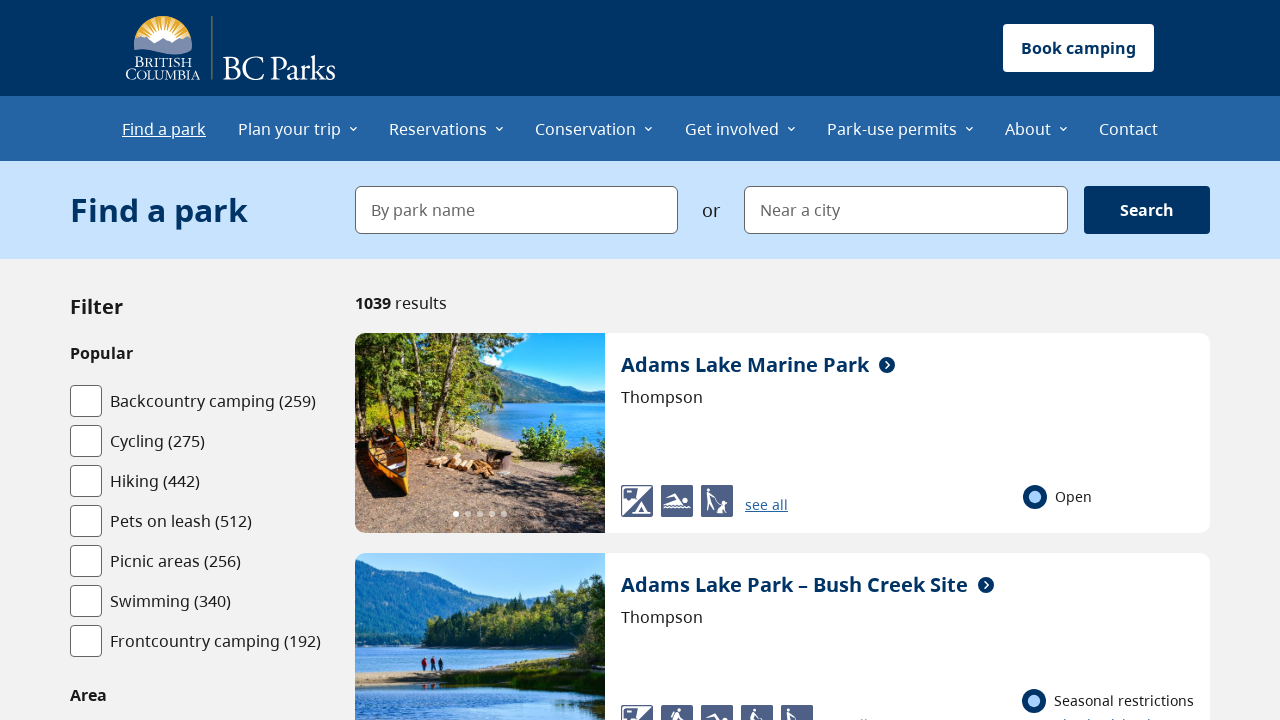